Tests dismissing a confirmation alert and verifying the cancel message appears

Starting URL: https://demoqa.com/alerts

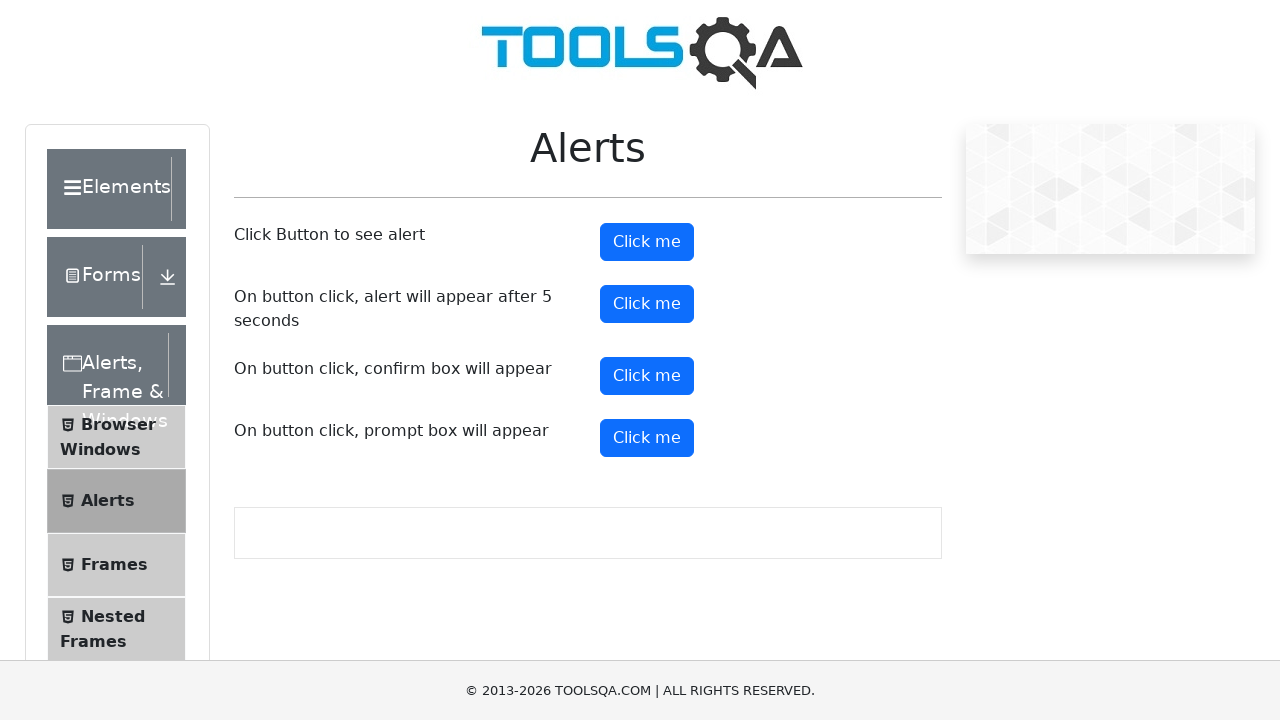

Set up dialog handler to dismiss alerts
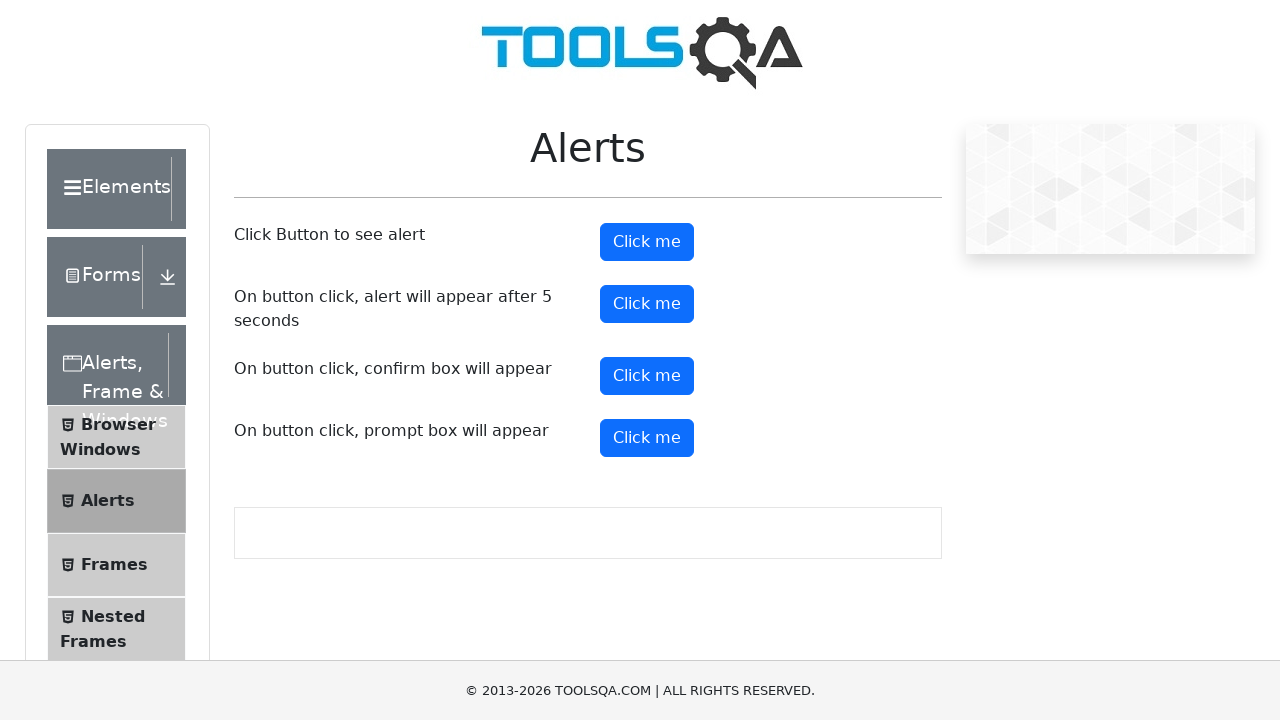

Clicked confirm button to trigger confirmation alert at (647, 376) on #confirmButton
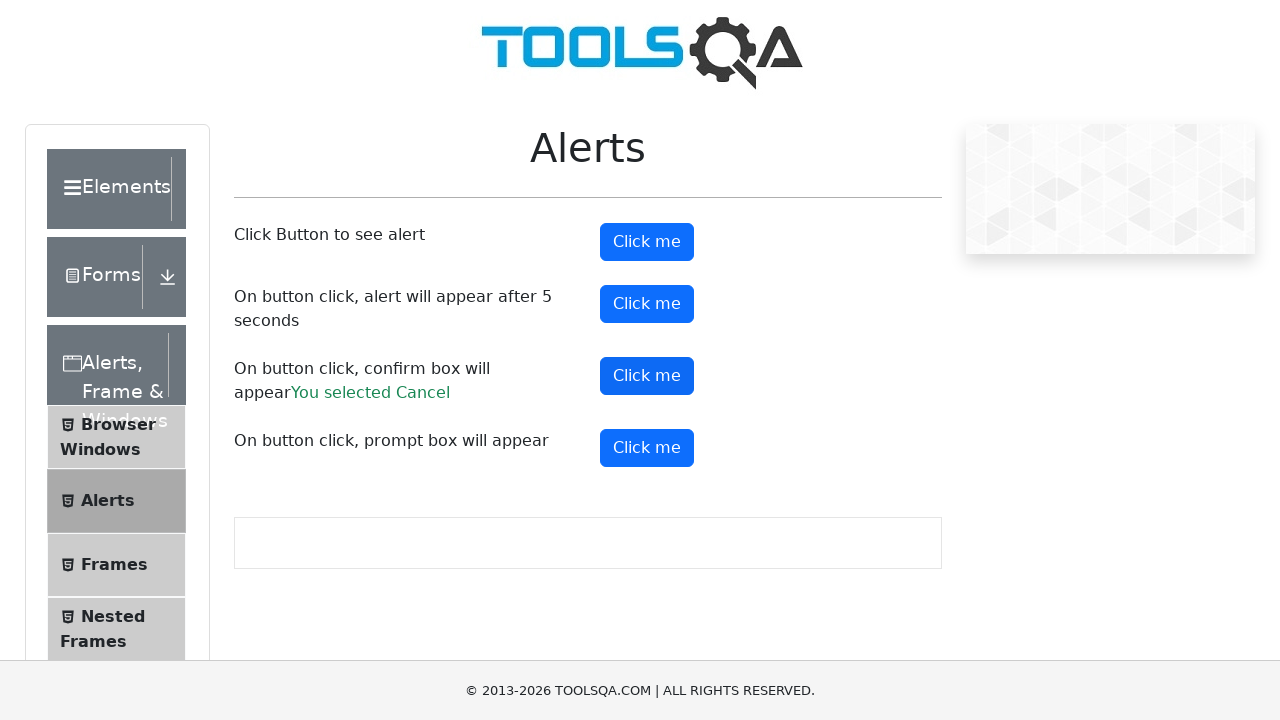

Confirmed result message is visible
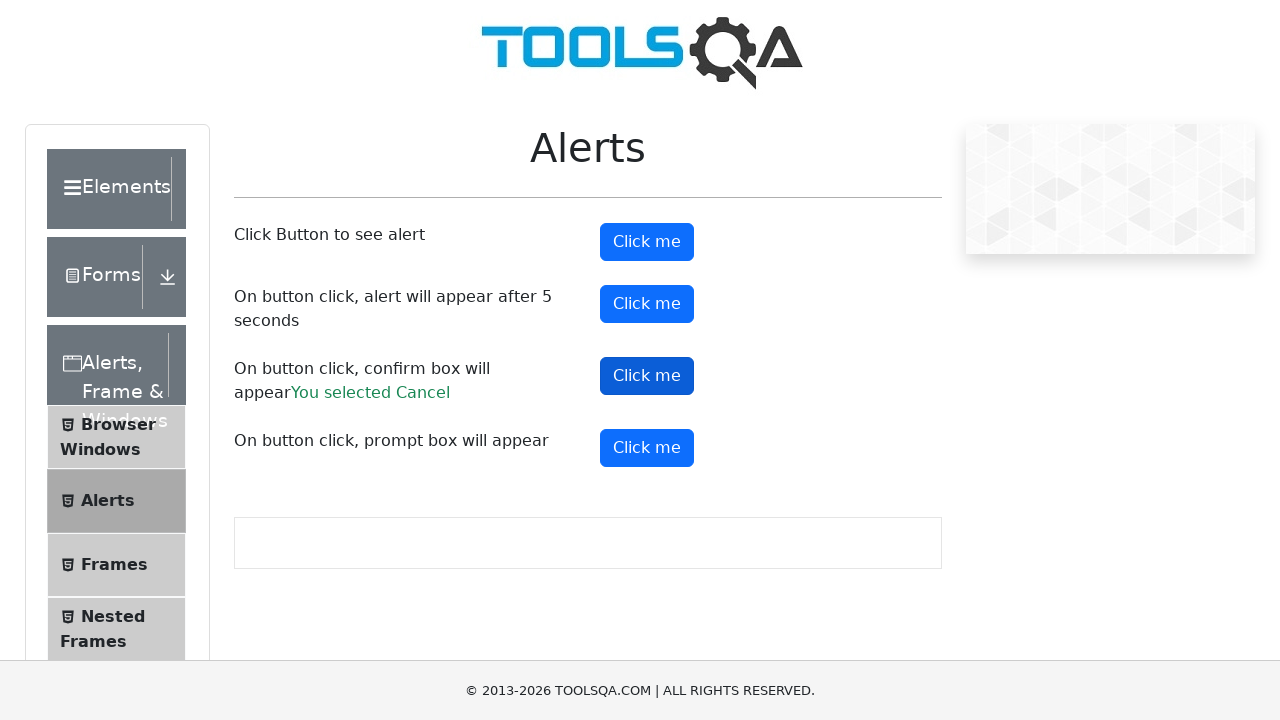

Verified cancel message displays 'You selected Cancel'
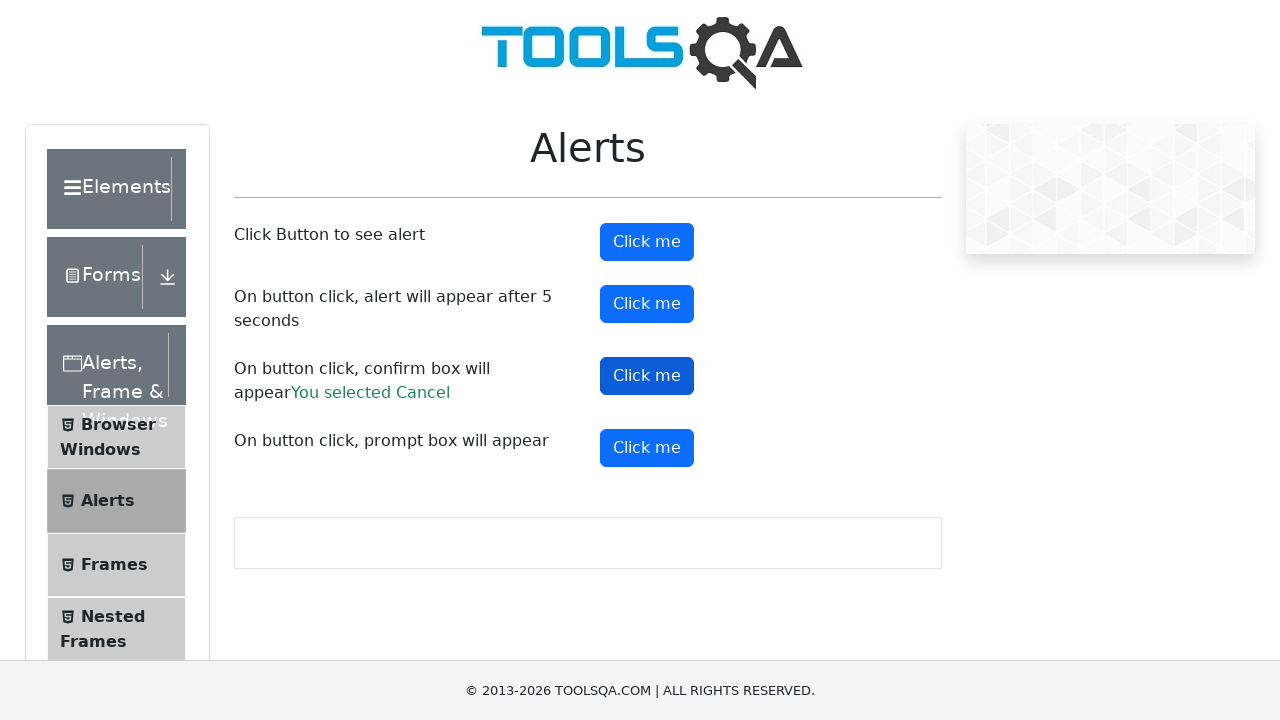

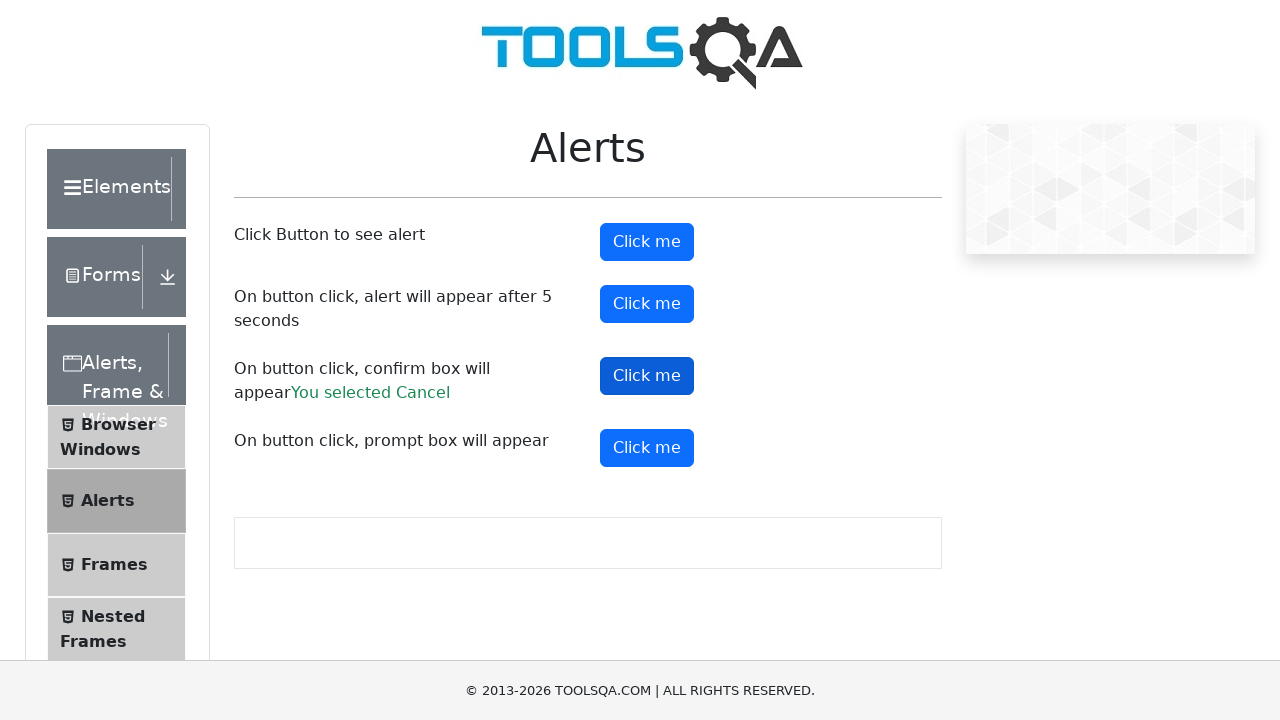